Tests jQuery UI spinner widget by using keyboard arrows and page up/down to change values

Starting URL: http://jqueryui.com/spinner/

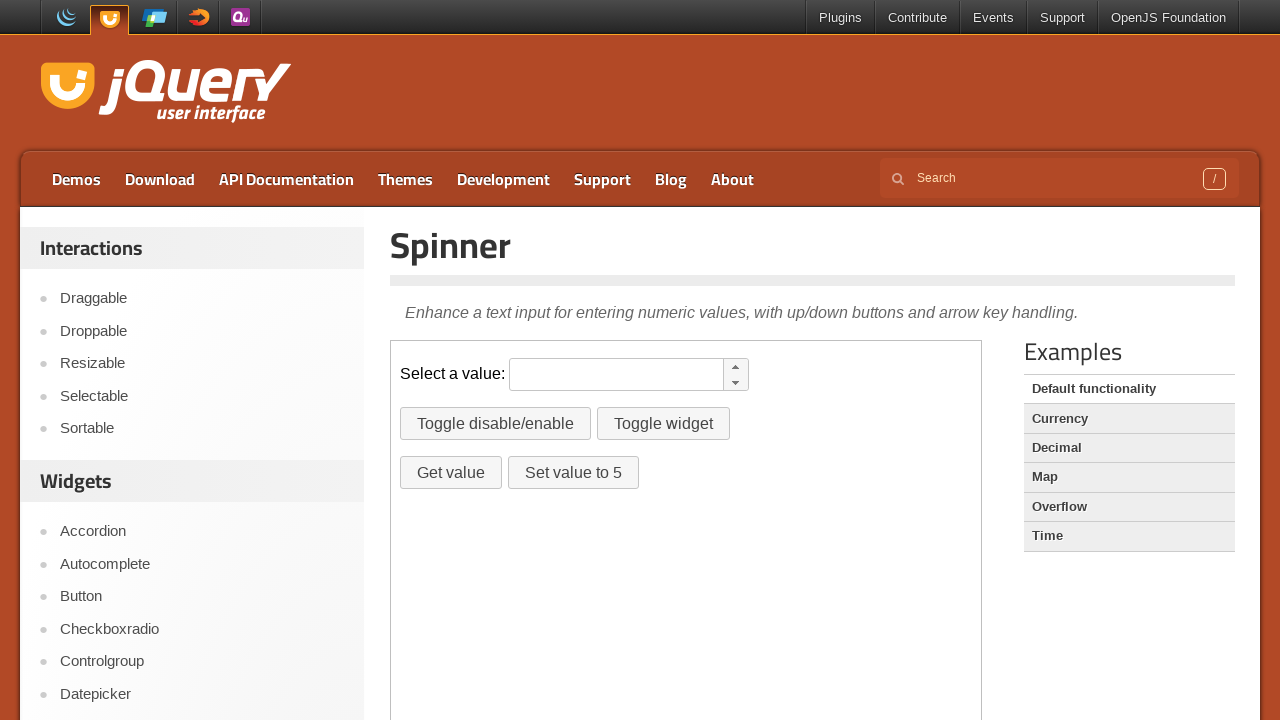

Located jQuery UI spinner widget in iframe
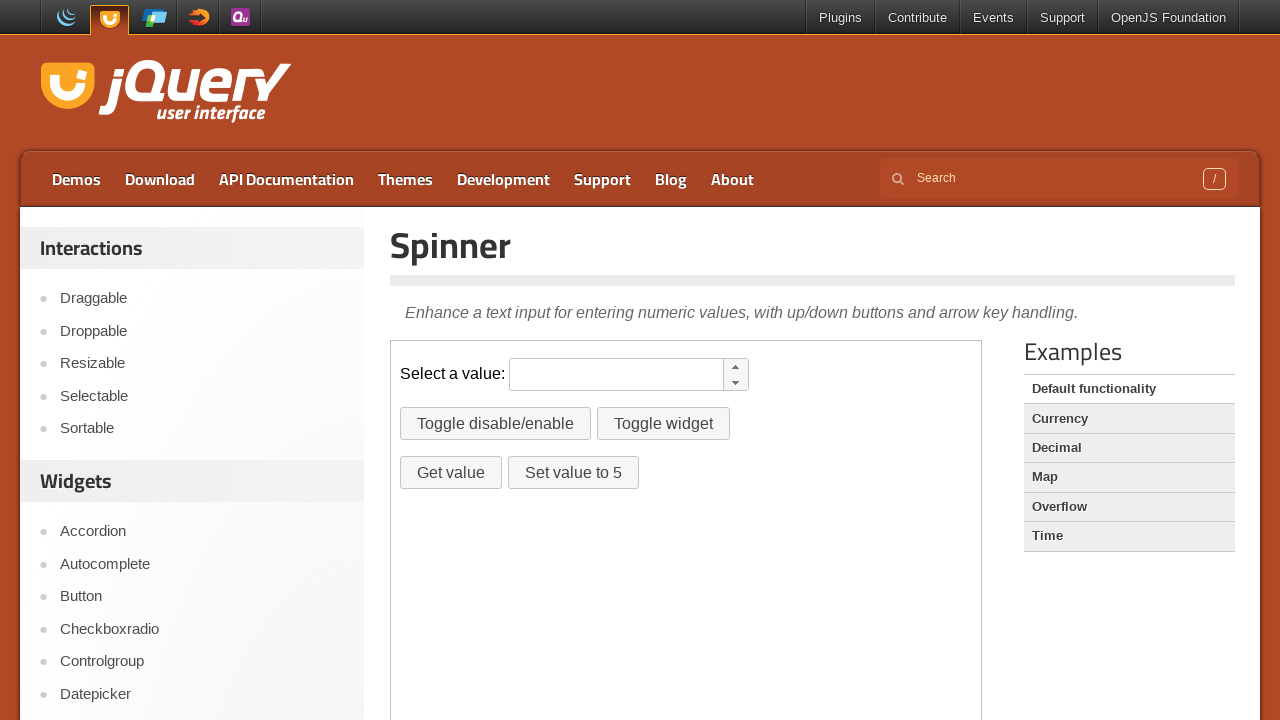

Clicked spinner to focus it at (616, 375) on iframe.demo-frame >> nth=0 >> internal:control=enter-frame >> #spinner
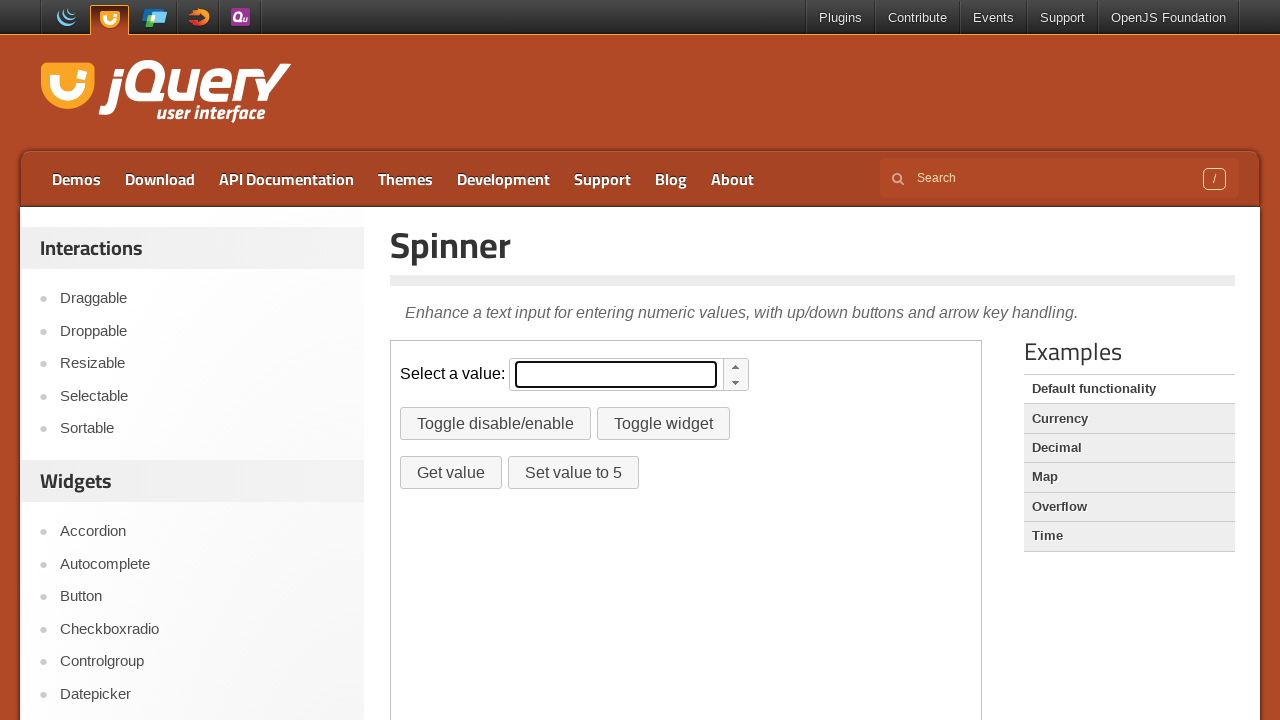

Pressed ArrowUp to increment spinner value on iframe.demo-frame >> nth=0 >> internal:control=enter-frame >> #spinner
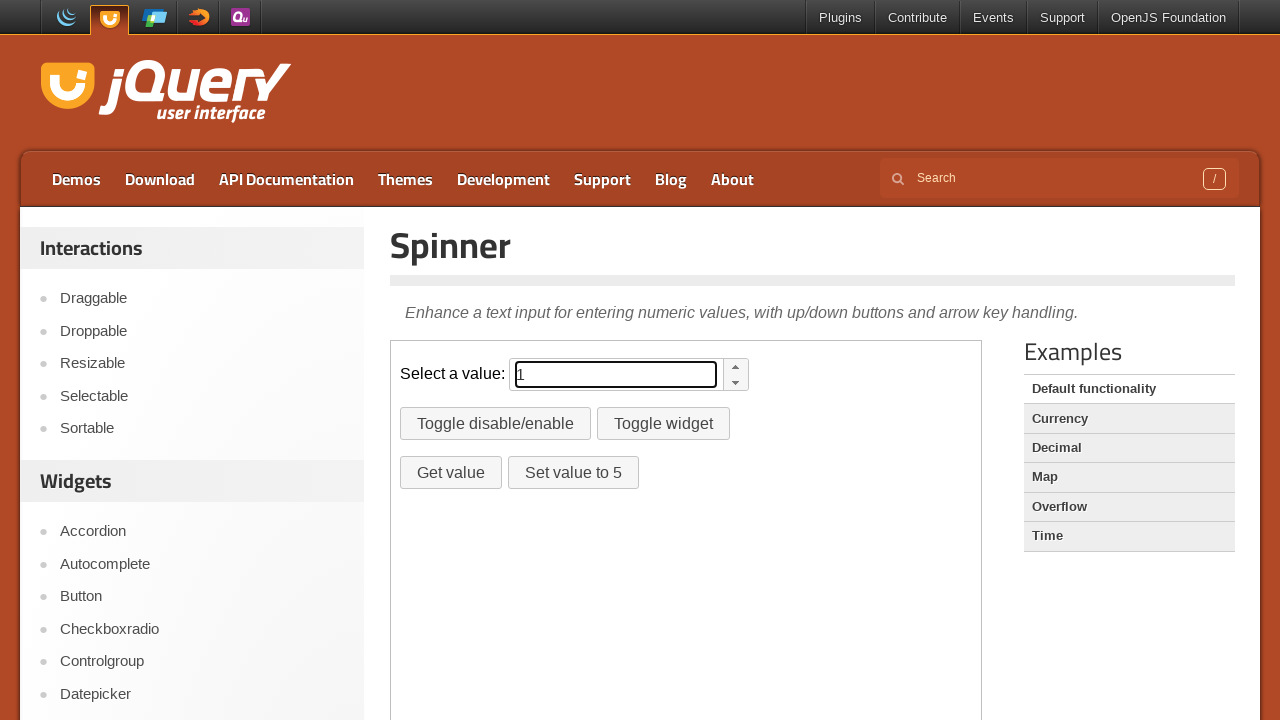

Pressed ArrowDown to decrement spinner value (1st time) on iframe.demo-frame >> nth=0 >> internal:control=enter-frame >> #spinner
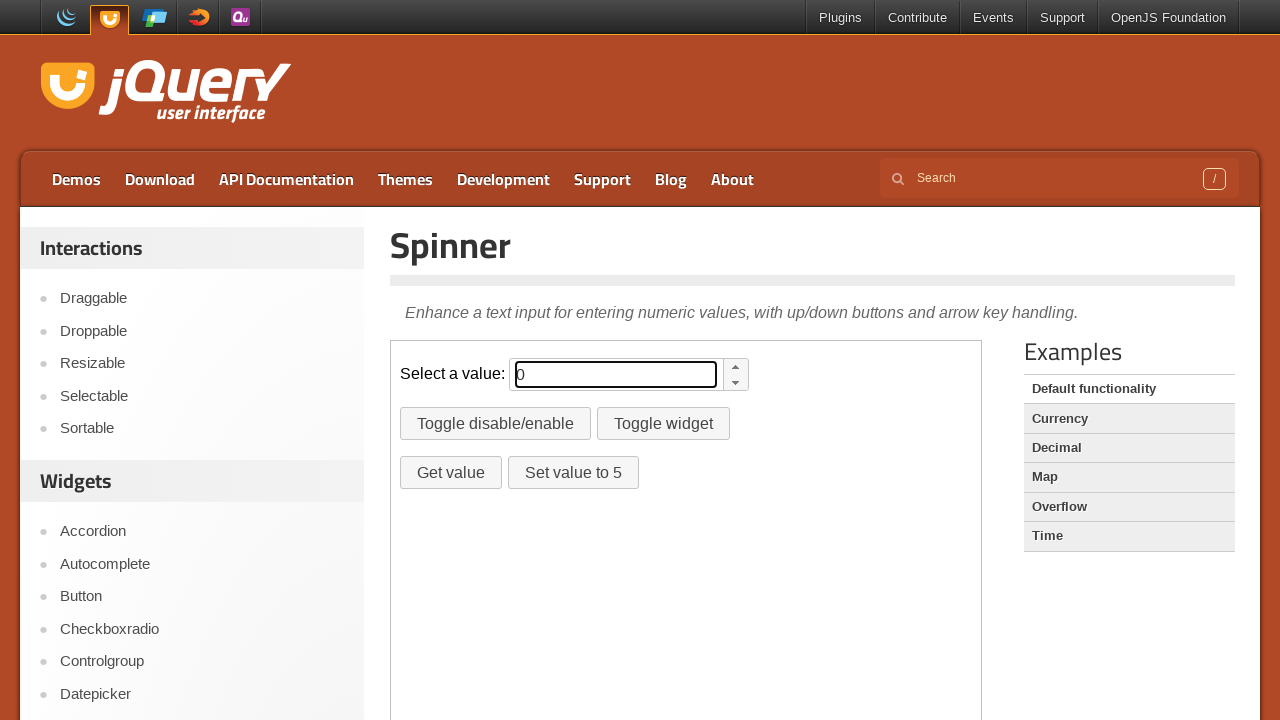

Pressed ArrowDown to decrement spinner value (2nd time) on iframe.demo-frame >> nth=0 >> internal:control=enter-frame >> #spinner
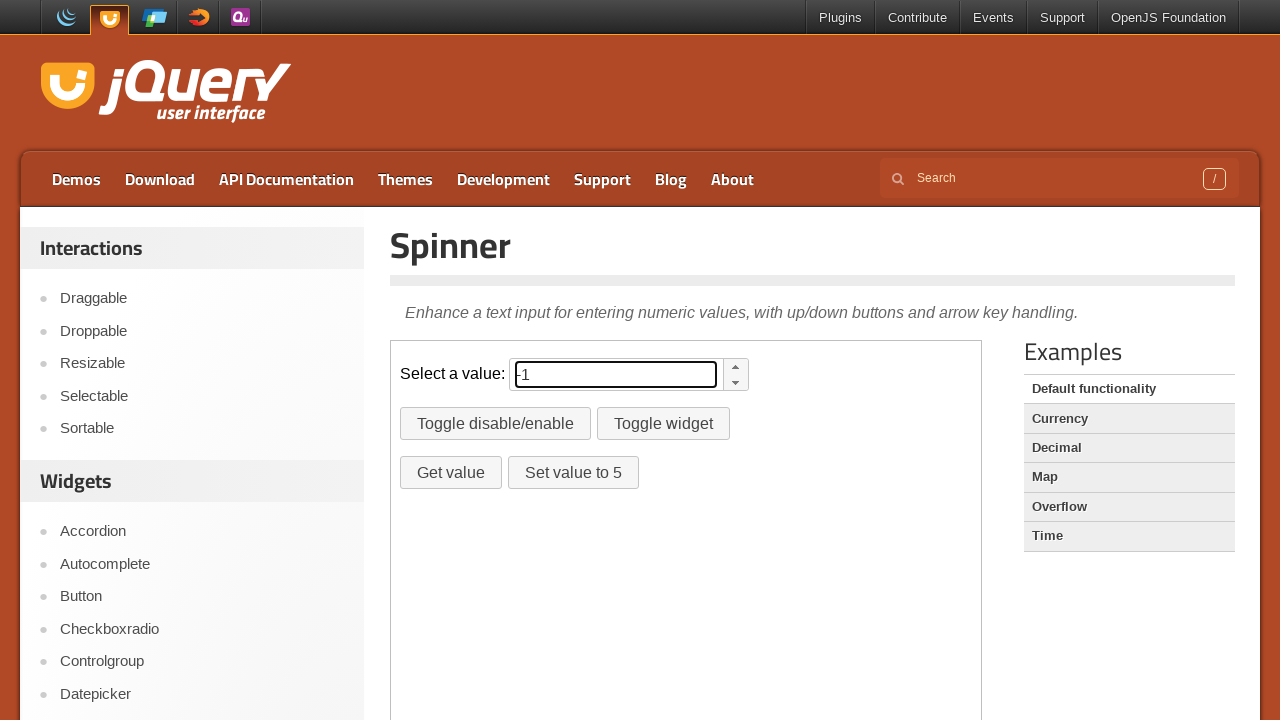

Pressed ArrowUp to increment spinner value on iframe.demo-frame >> nth=0 >> internal:control=enter-frame >> #spinner
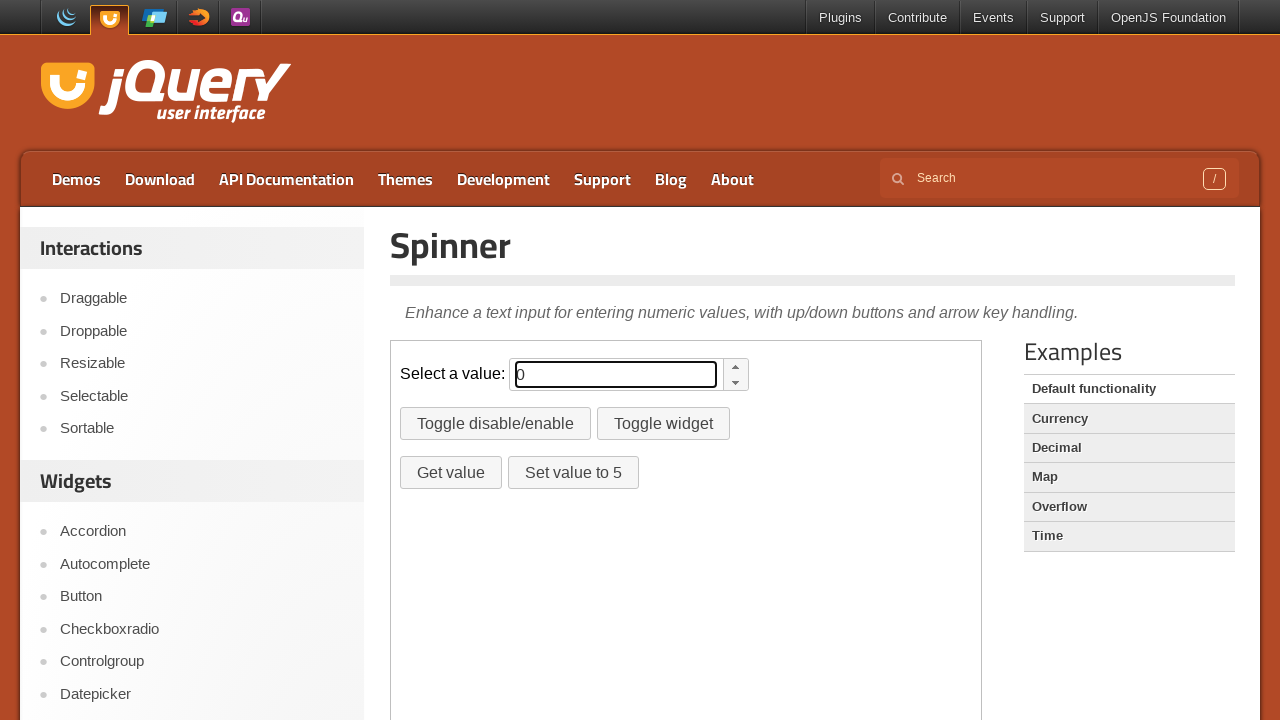

Pressed PageUp to increment spinner value by 10 on iframe.demo-frame >> nth=0 >> internal:control=enter-frame >> #spinner
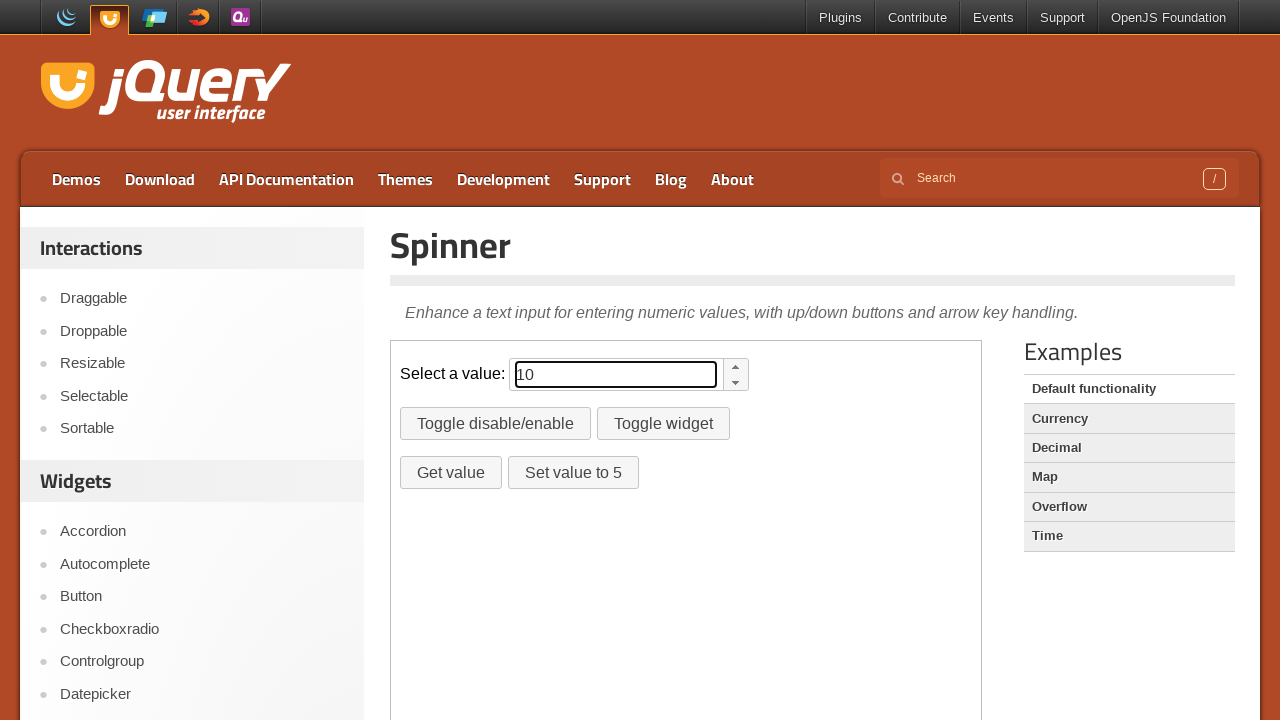

Pressed PageDown to decrement spinner value by 10 (1st time) on iframe.demo-frame >> nth=0 >> internal:control=enter-frame >> #spinner
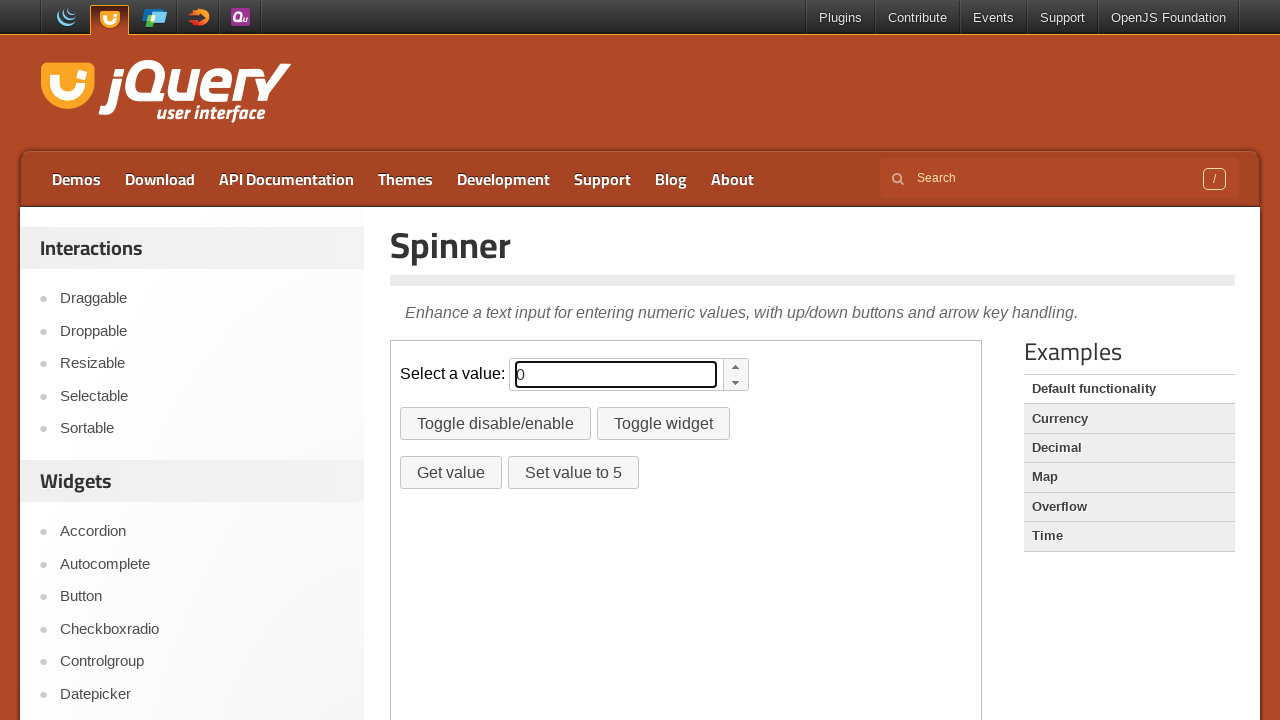

Pressed PageDown to decrement spinner value by 10 (2nd time) on iframe.demo-frame >> nth=0 >> internal:control=enter-frame >> #spinner
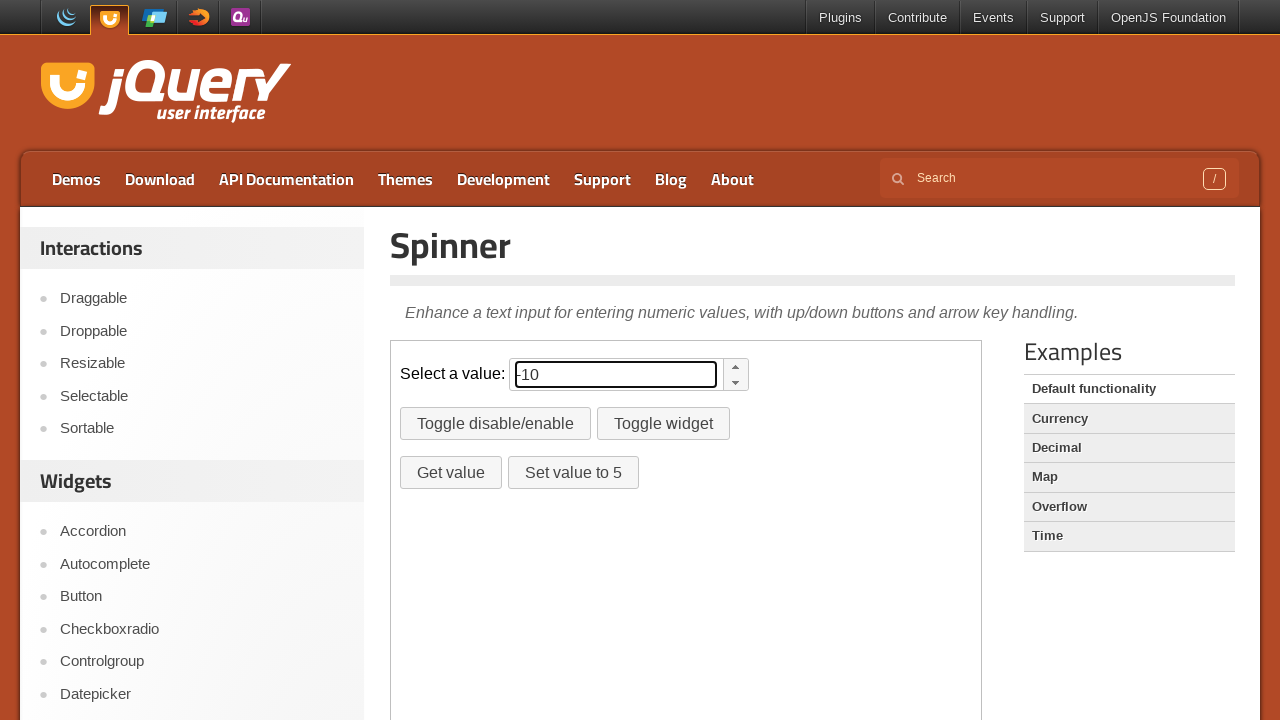

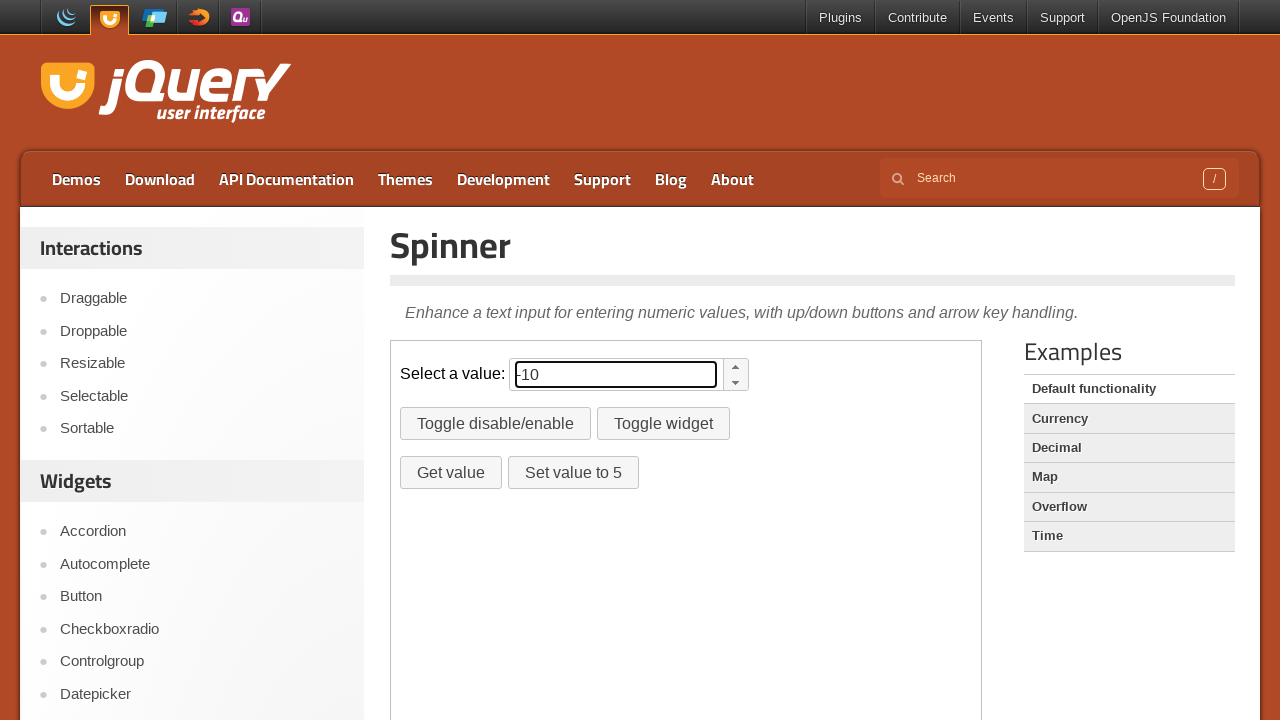